Tests GitHub's advanced search form by filling in search term, repository owner, date filter, and language selection, then submitting the form and waiting for search results.

Starting URL: https://github.com/search/advanced

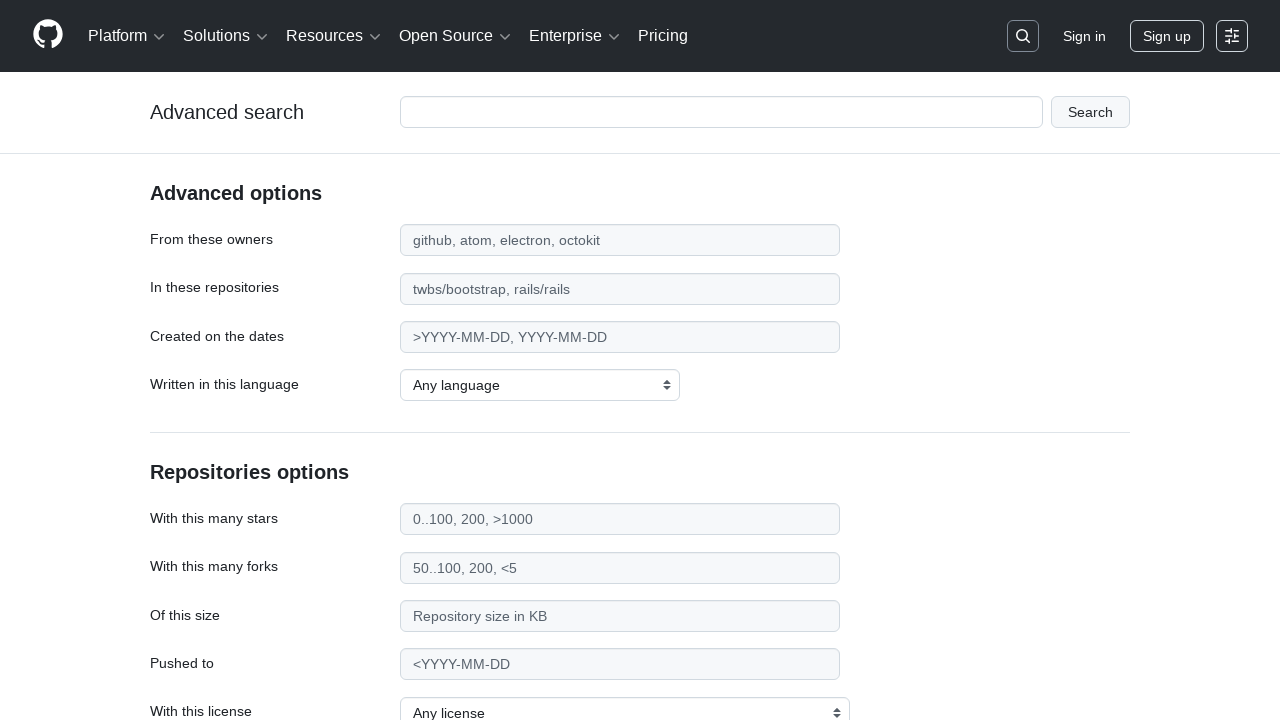

Filled search term field with 'apify-js' on #adv_code_search input.js-advanced-search-input
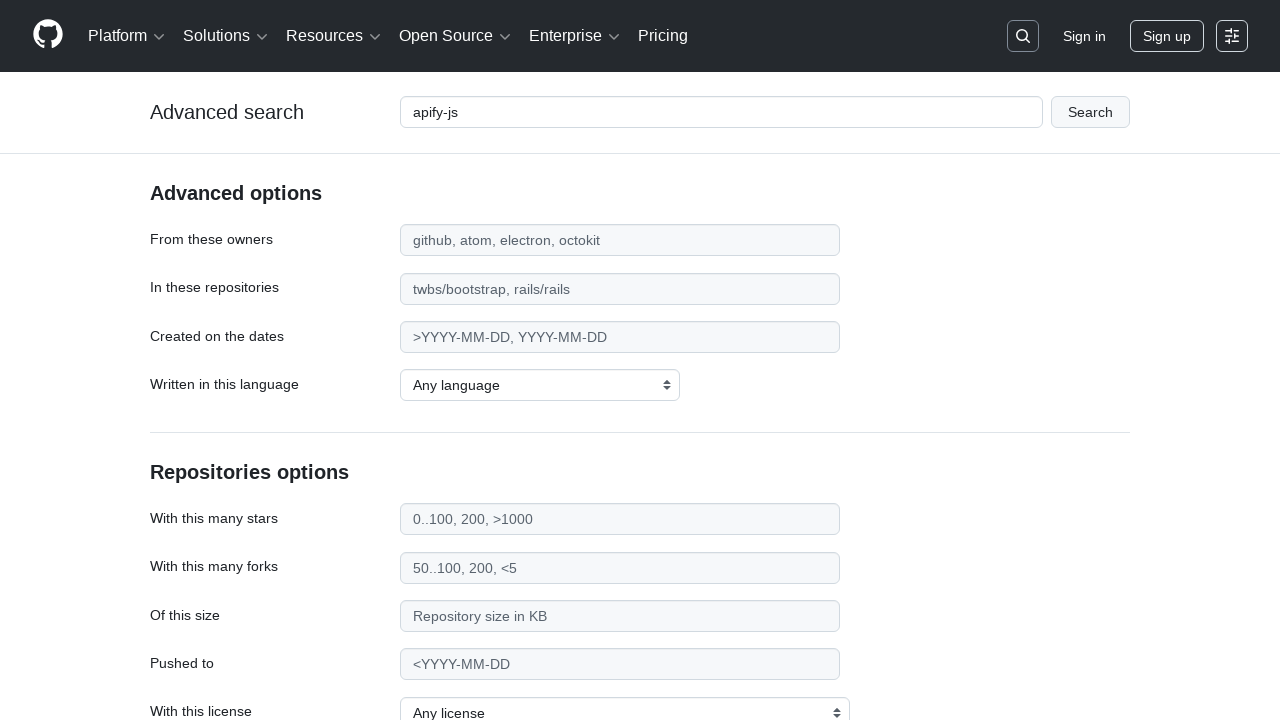

Filled repository owner field with 'apify' on #search_from
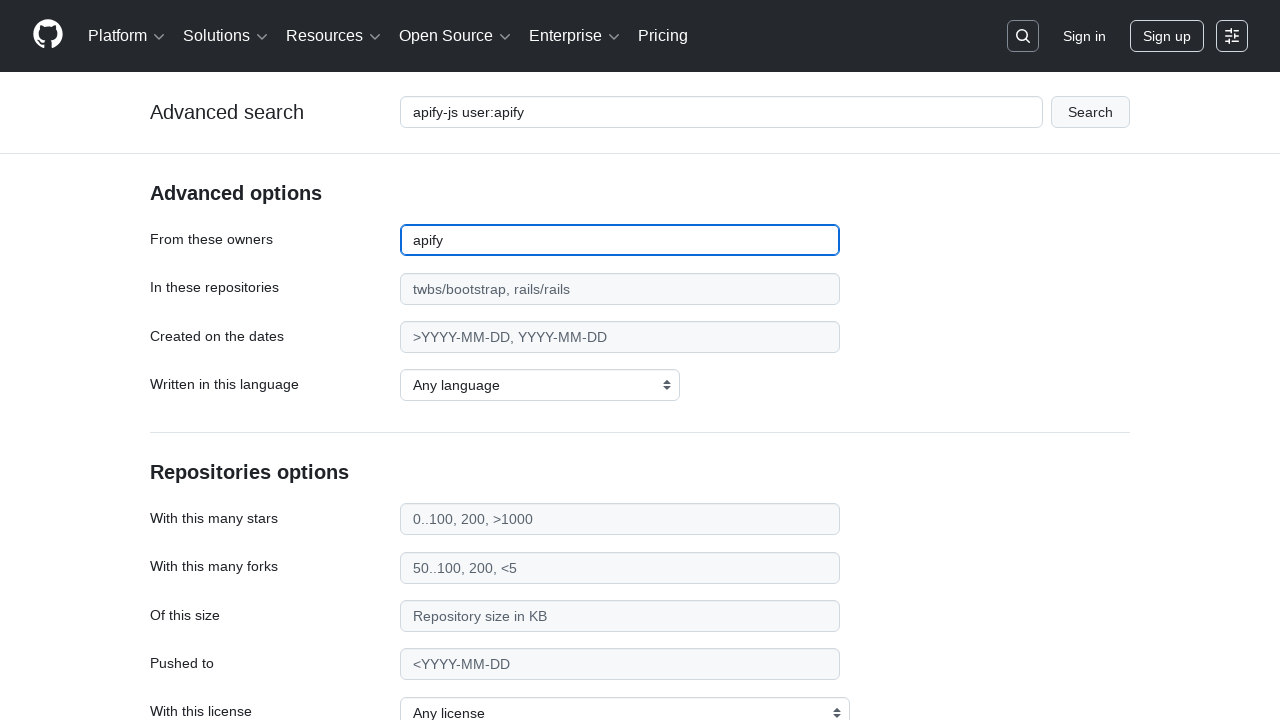

Filled date filter field with '>2015' on #search_date
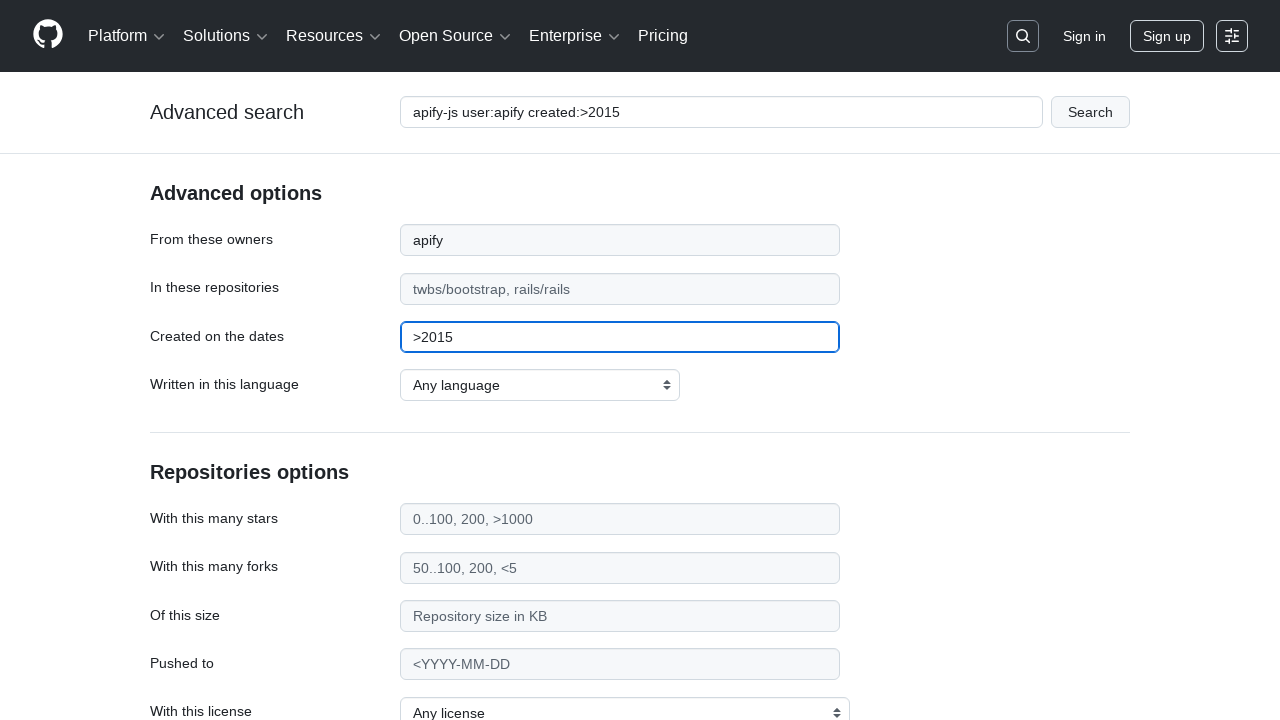

Selected 'JavaScript' as the language filter on select#search_language
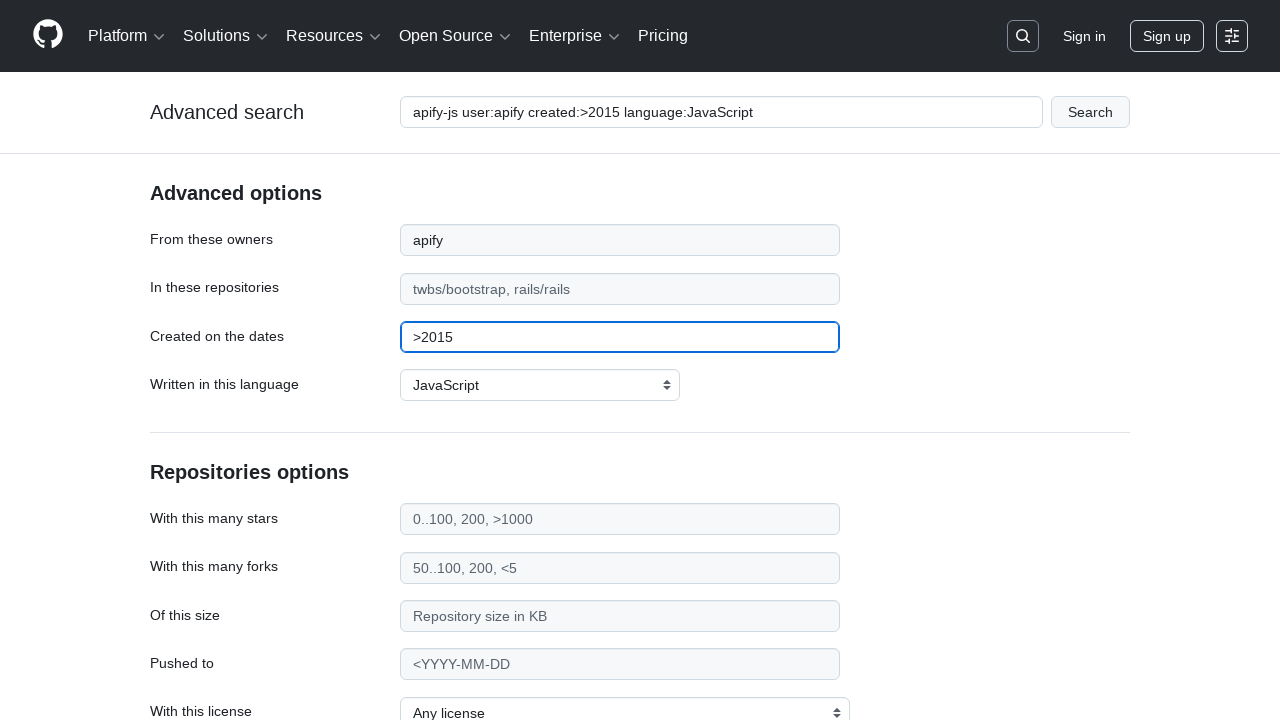

Clicked submit button to perform advanced search at (1090, 112) on #adv_code_search button[type="submit"]
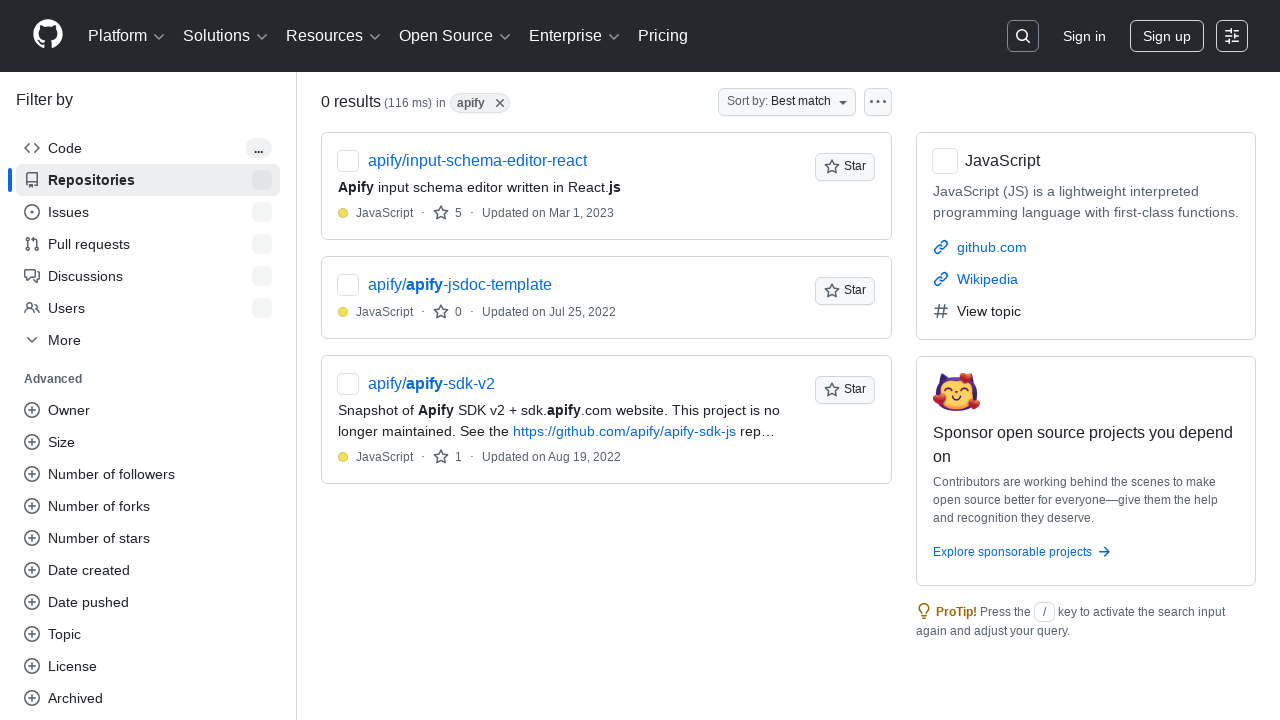

Search results loaded successfully
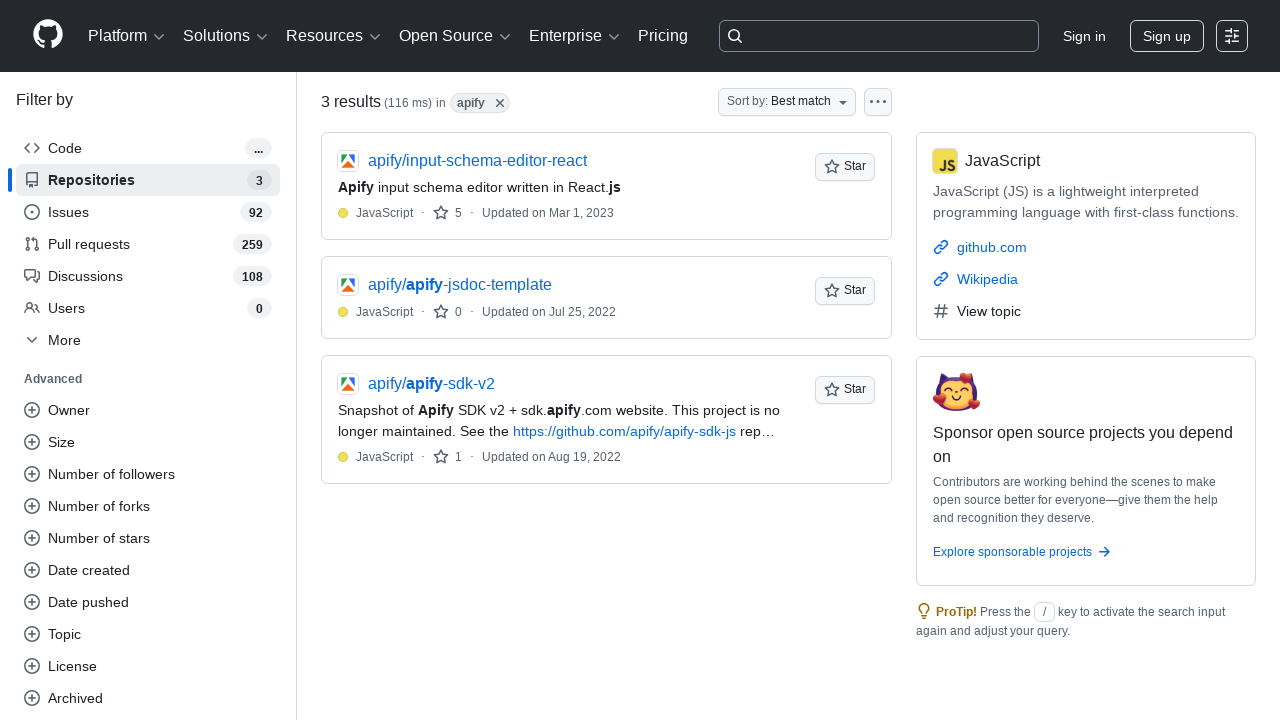

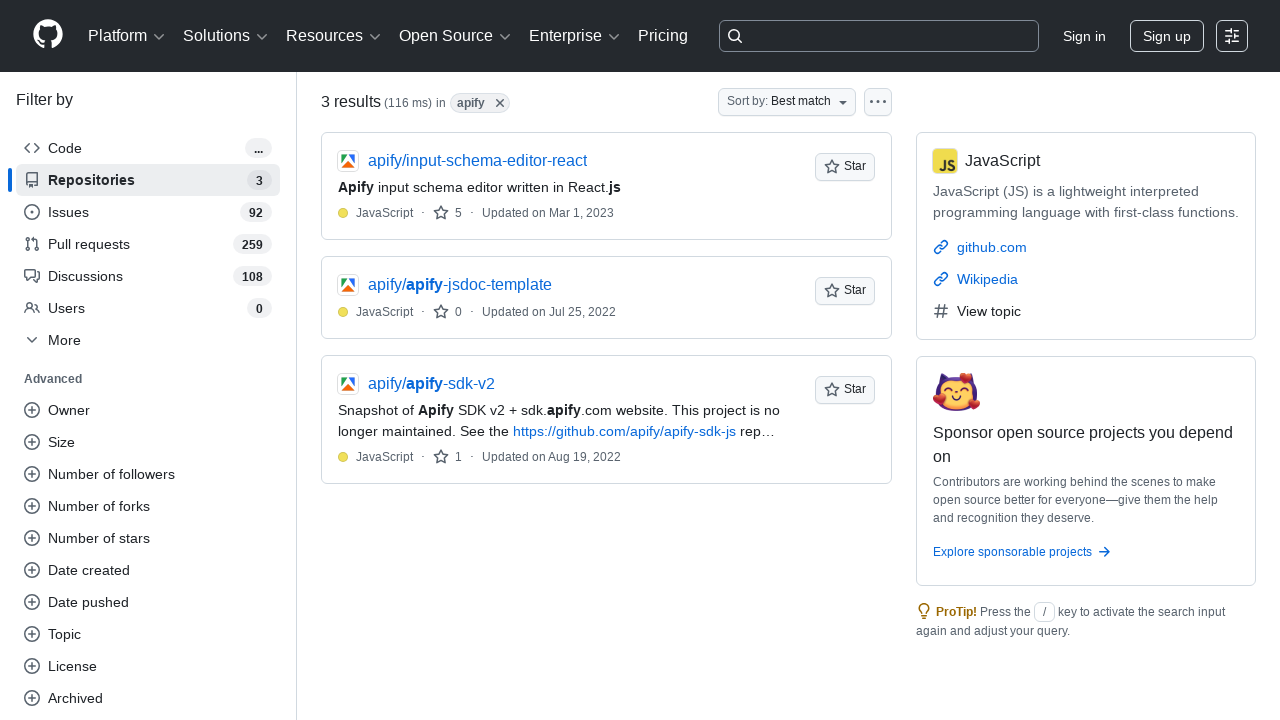